Tests double-click functionality on a jQuery demo page by switching to an iframe and double-clicking on a div element

Starting URL: https://api.jquery.com/dblclick/

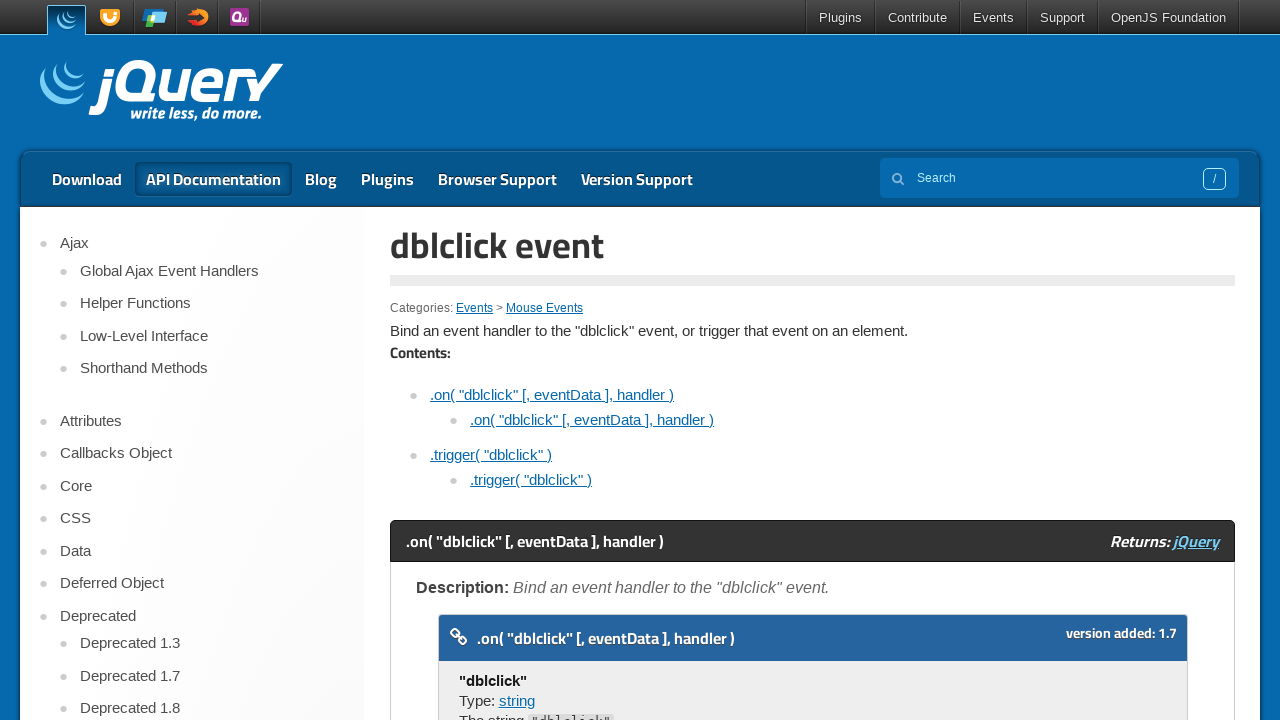

Located the first iframe on the jQuery dblclick demo page
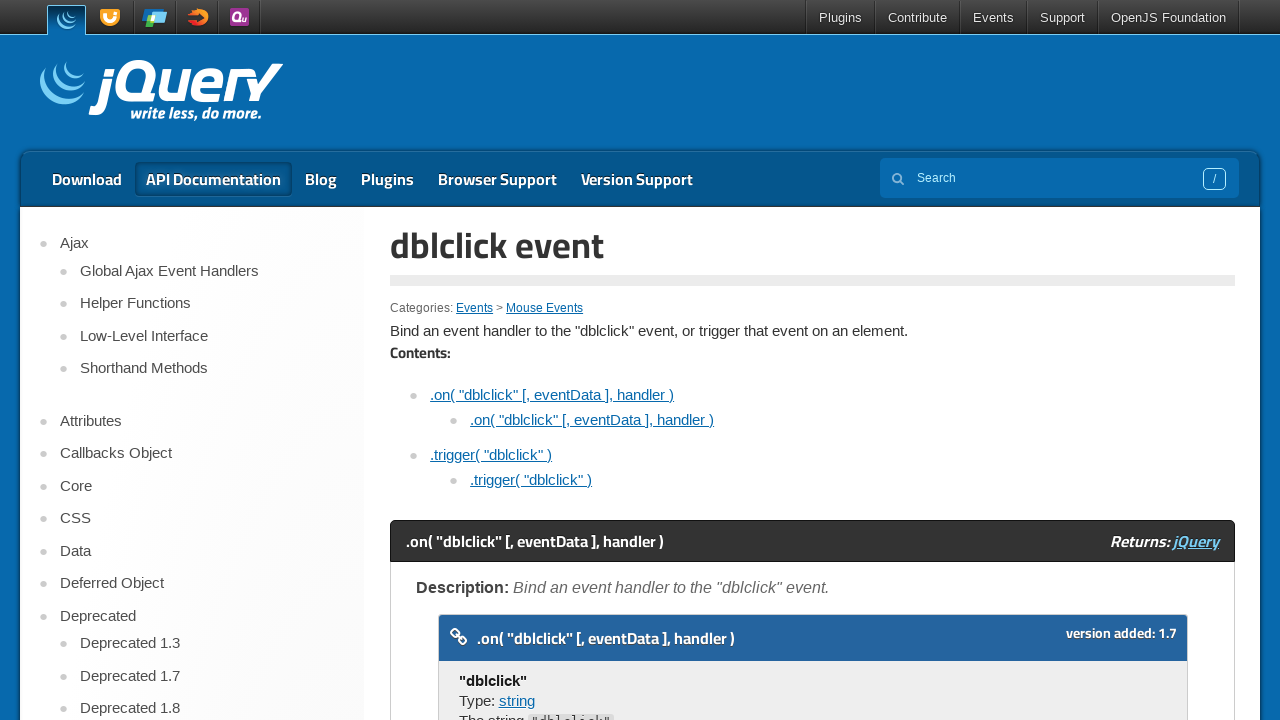

Double-clicked on the div element inside the iframe at (478, 360) on iframe >> nth=0 >> internal:control=enter-frame >> xpath=/html/body/div
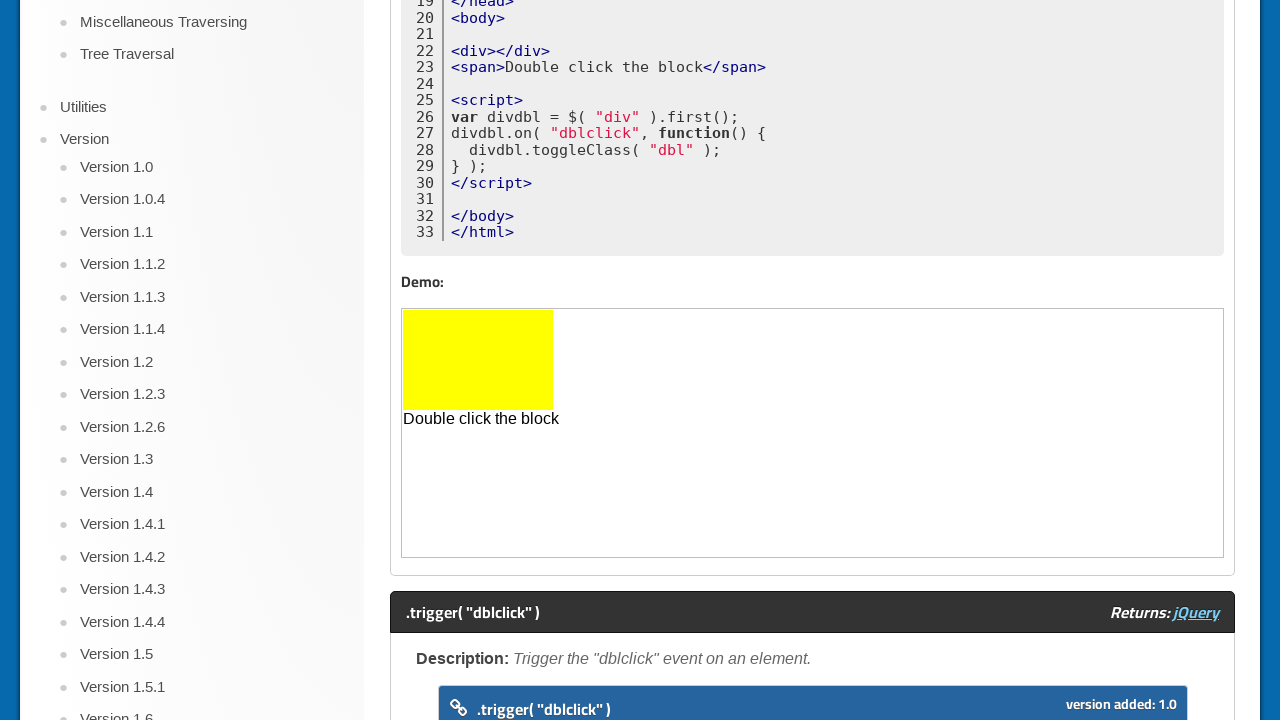

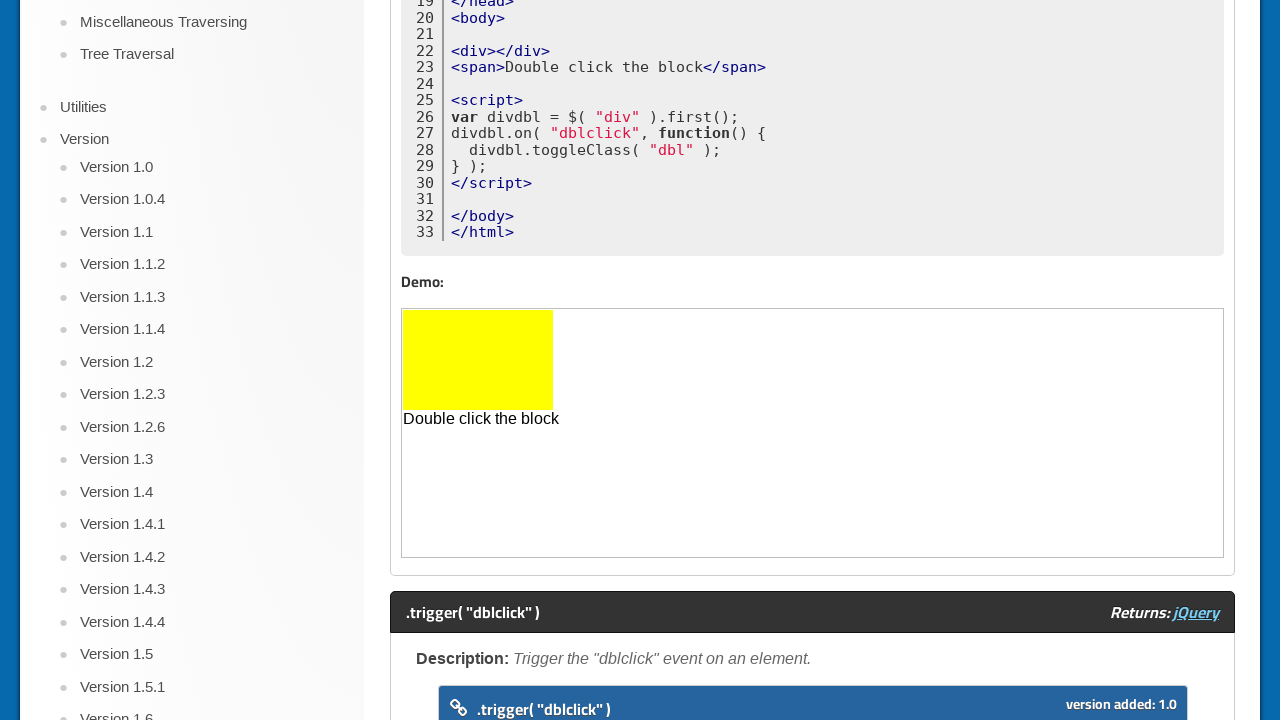